Tests jQuery UI tabs functionality by navigating to the tabs demo, switching to the demo frame, clicking on a specific tab, and verifying the selection

Starting URL: https://jqueryui.com/demos/

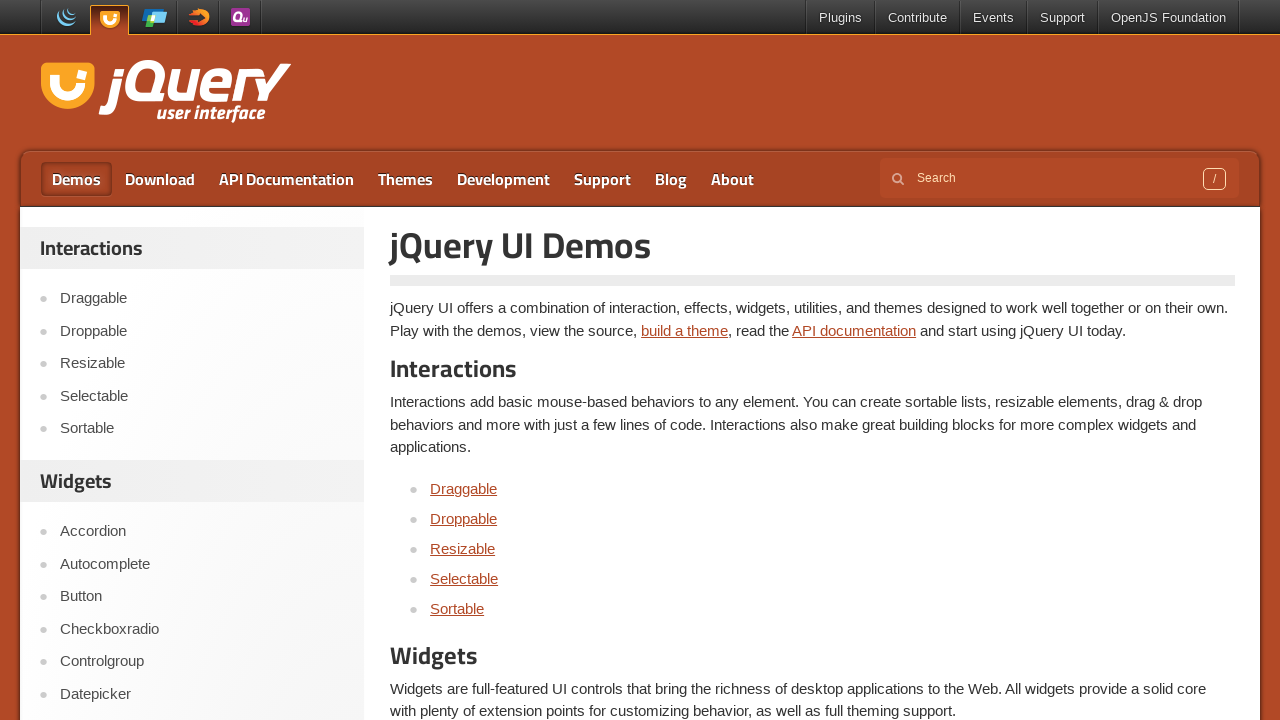

Clicked on the Tabs link in the jQuery UI demos page at (446, 360) on a:text('Tabs')
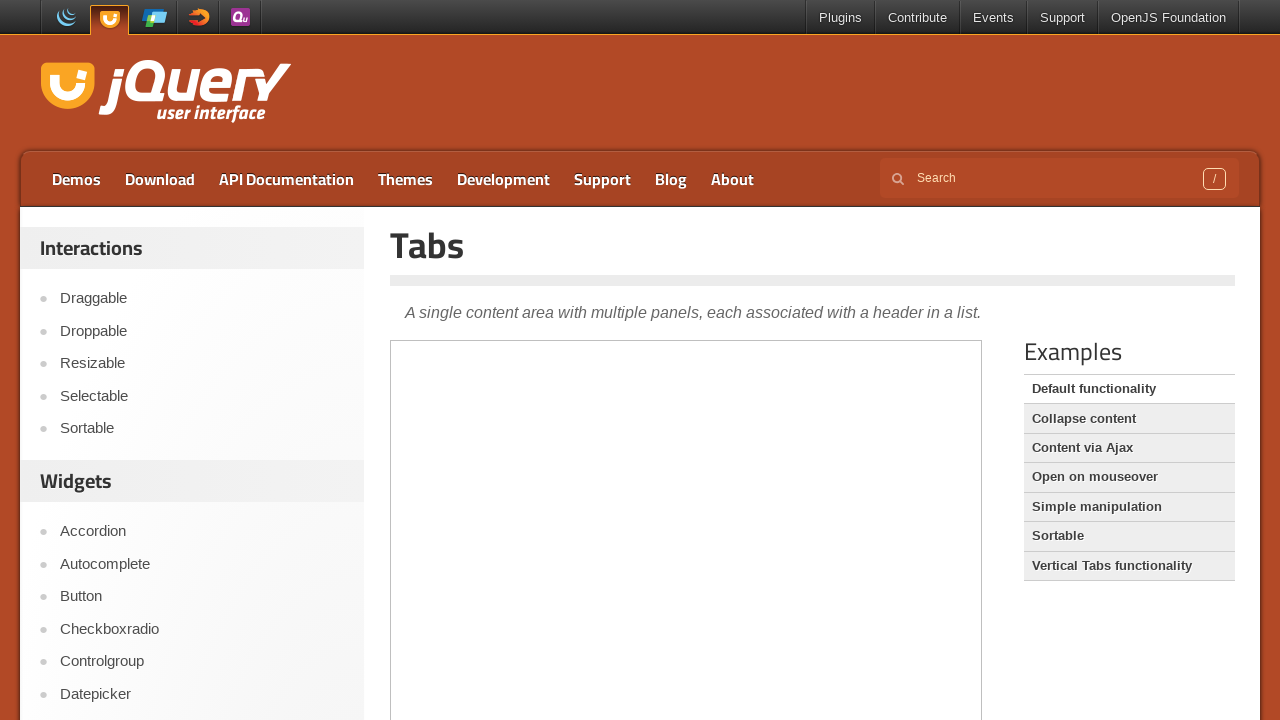

Located the demo iframe
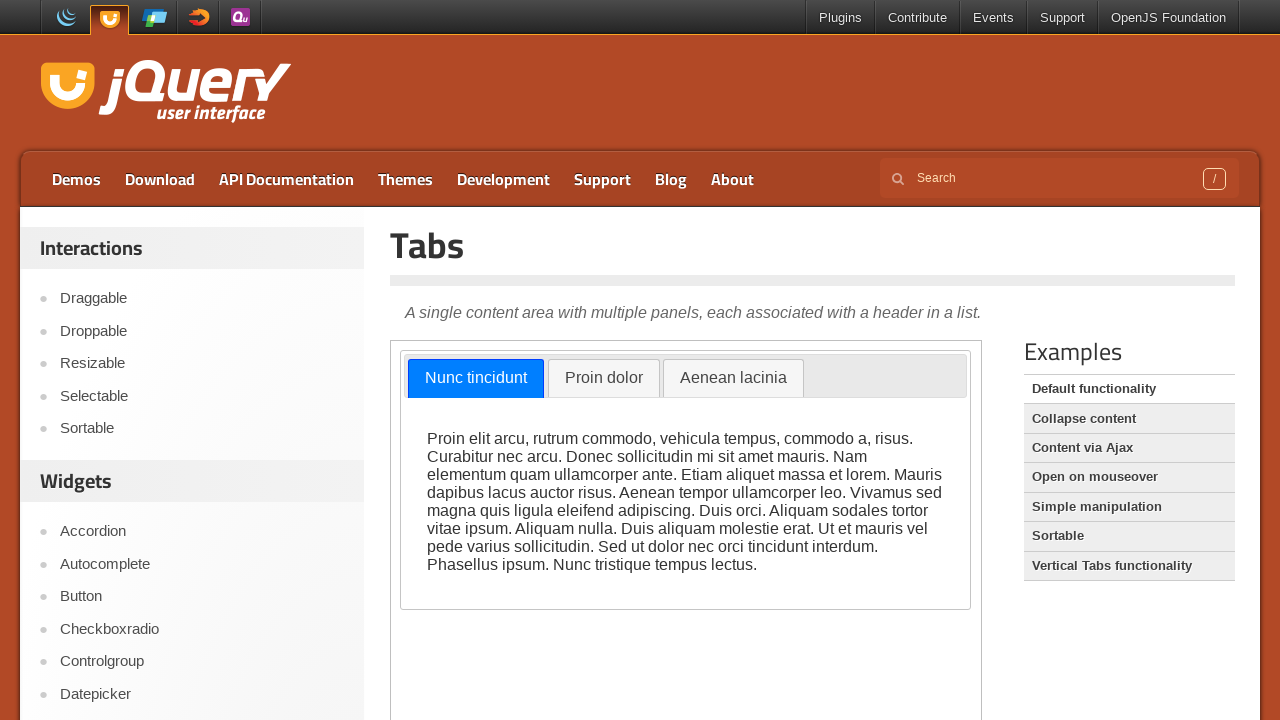

Clicked on the 'Aenean lacinia' tab (ui-id-3) at (733, 379) on iframe.demo-frame >> internal:control=enter-frame >> a#ui-id-3
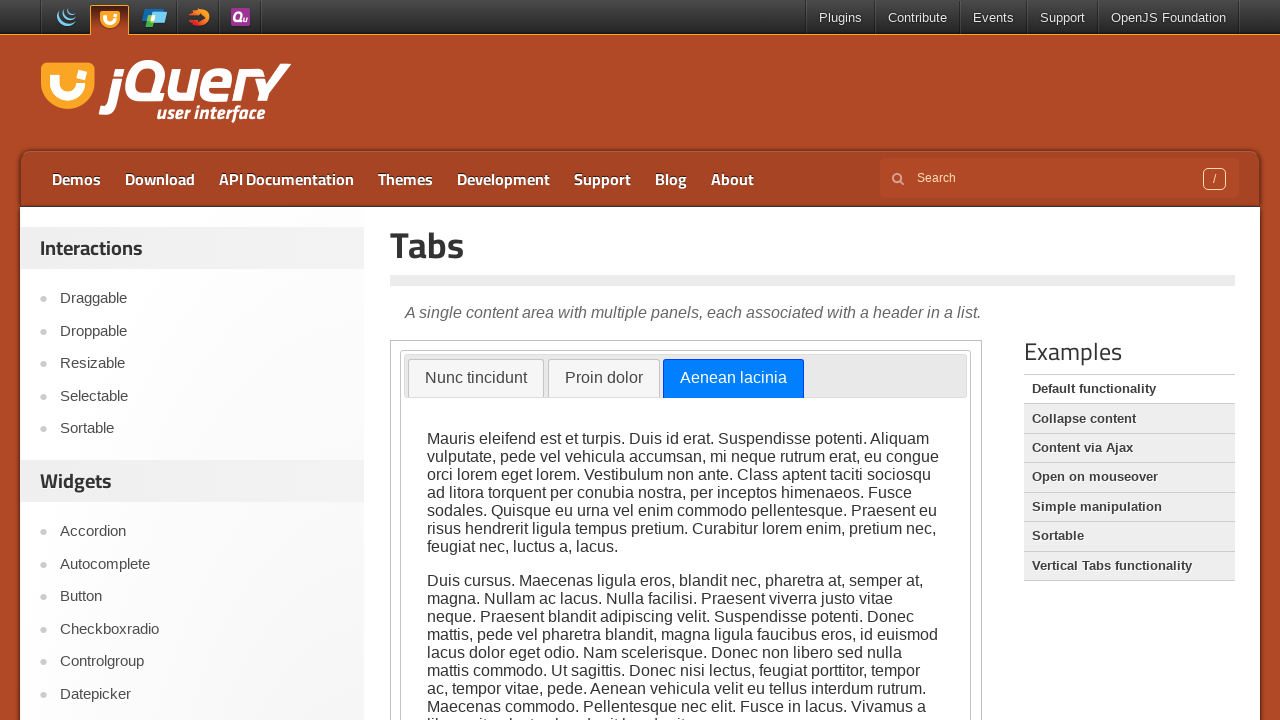

Retrieved tab text content
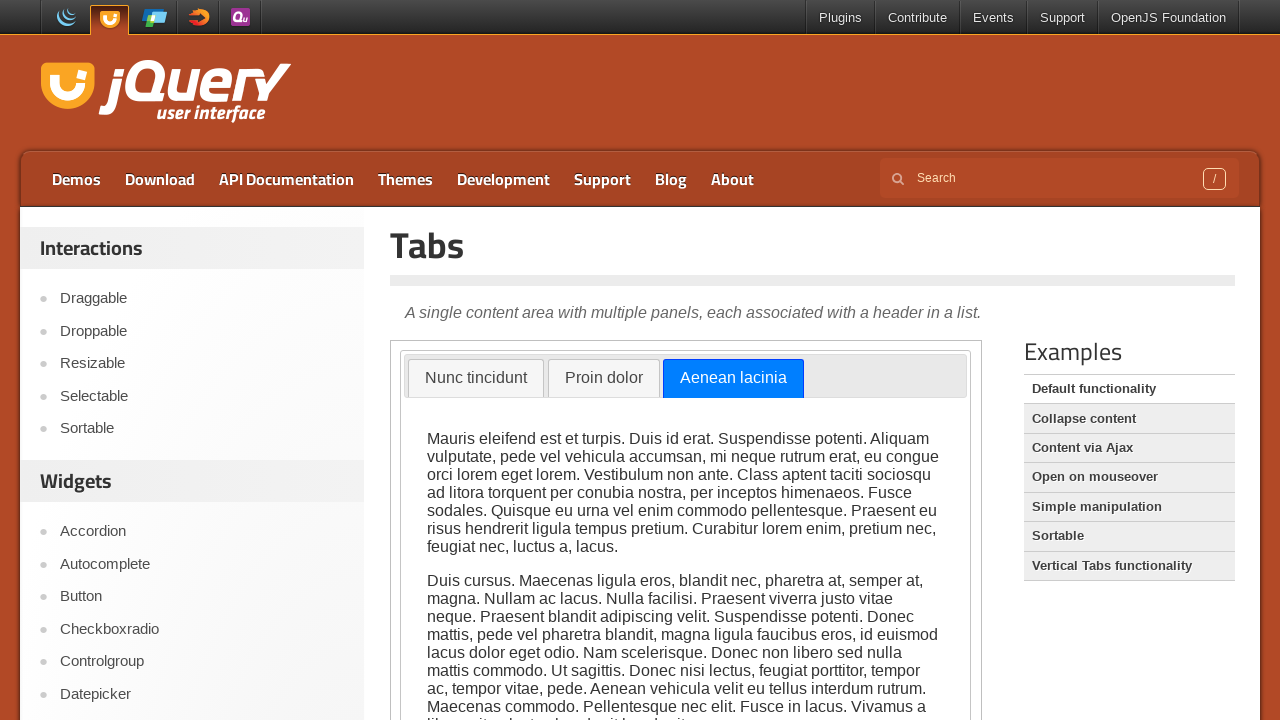

Verified correct tab selected: Aenean lacinia
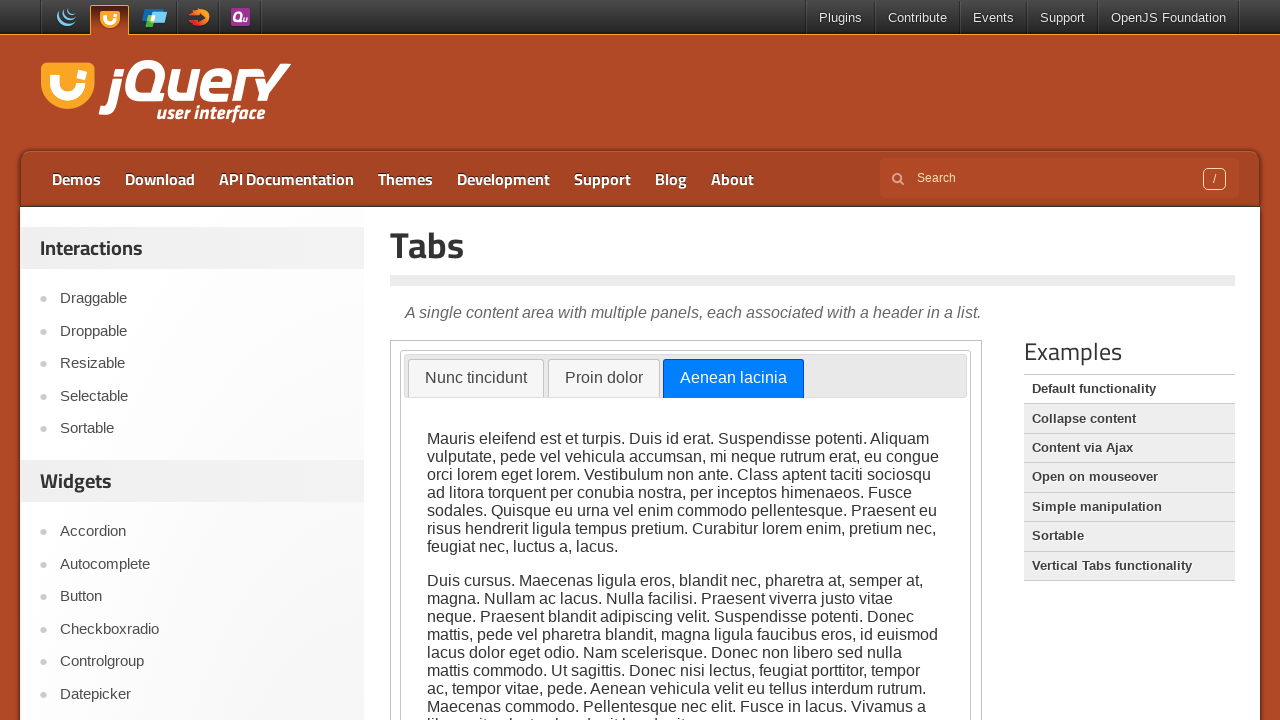

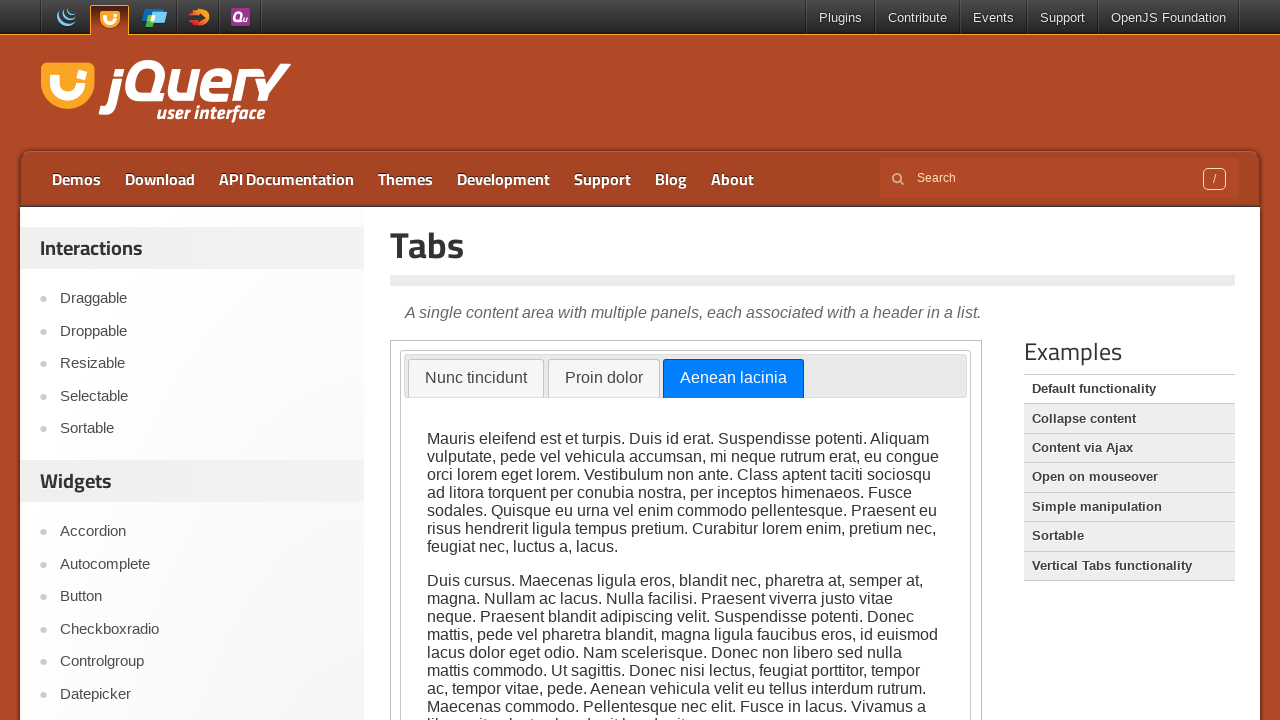